Tests checkbox functionality by navigating to the checkboxes page, verifying initial states, and toggling checkboxes on and off

Starting URL: https://the-internet.herokuapp.com/

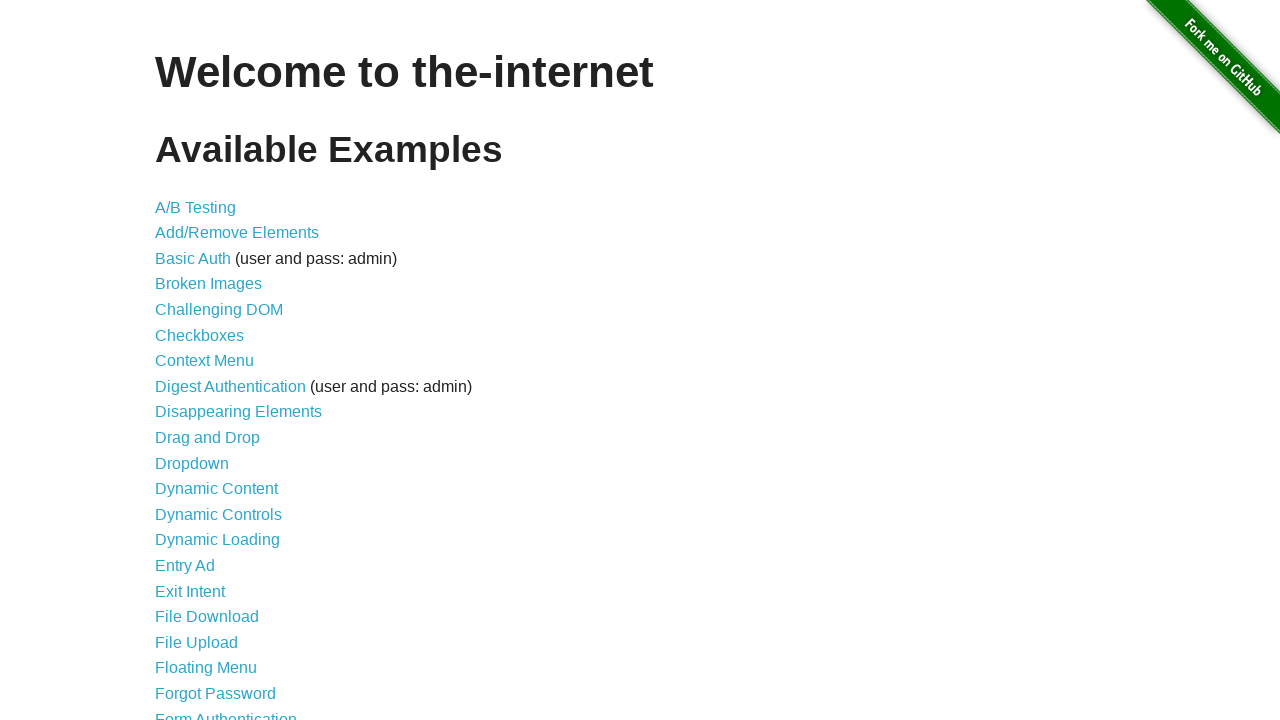

Clicked on the Checkboxes link at (200, 335) on xpath=//a[@href='/checkboxes']
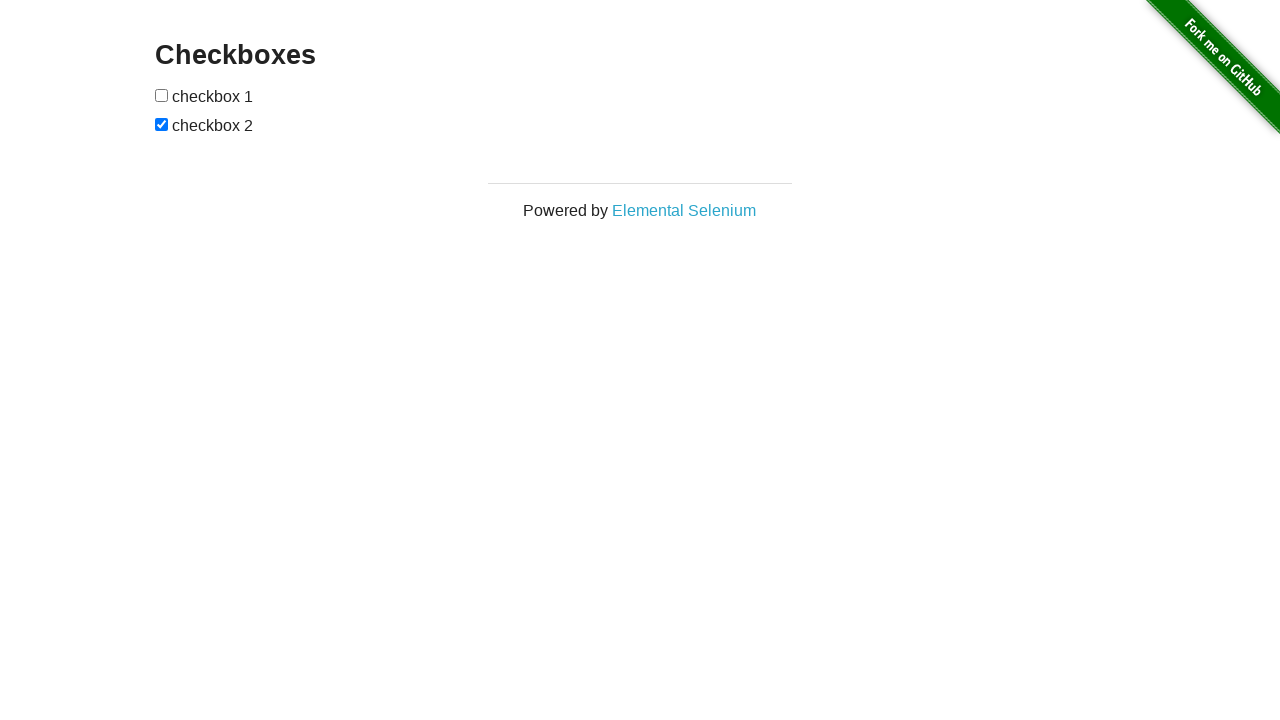

Verified page heading is 'Checkboxes'
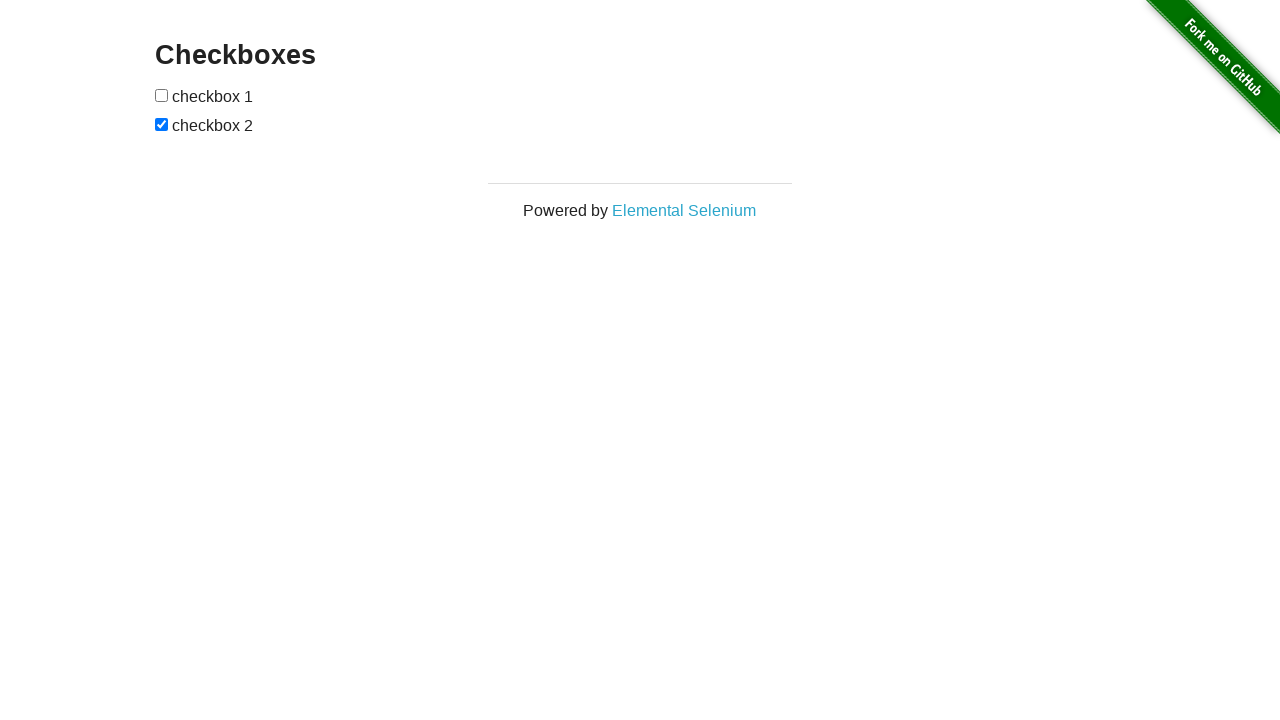

Located first checkbox element
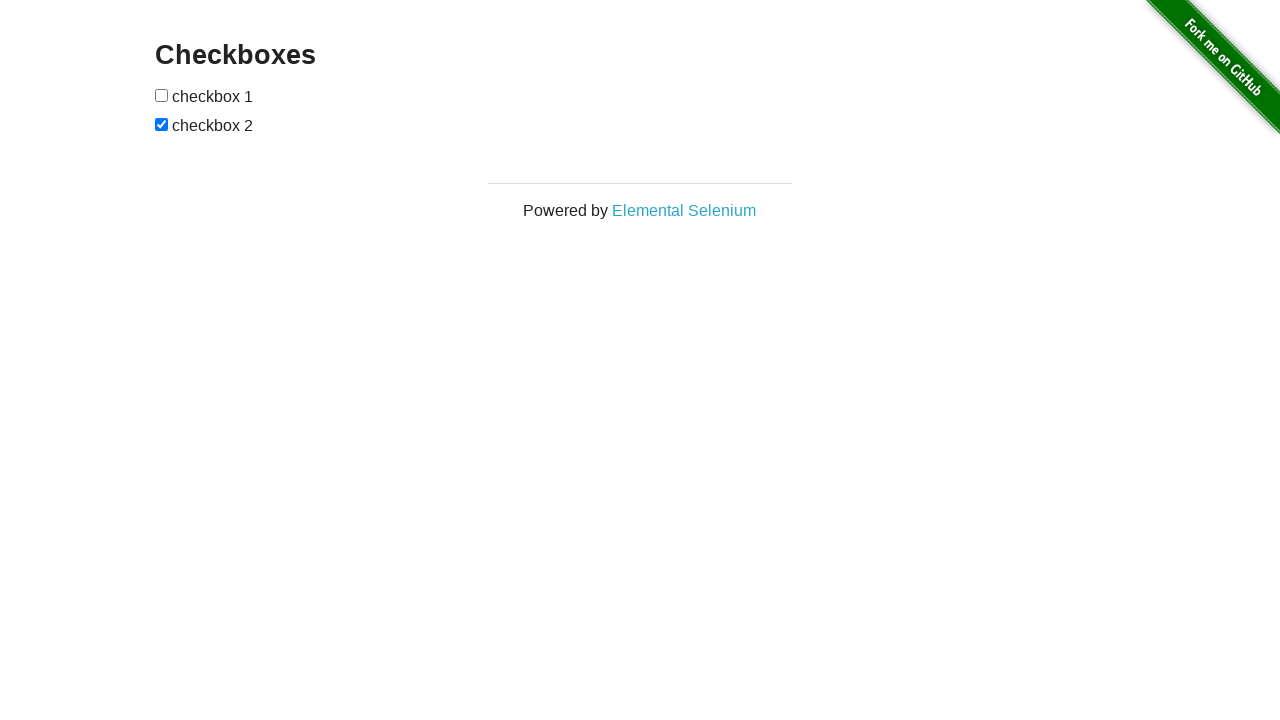

Located second checkbox element
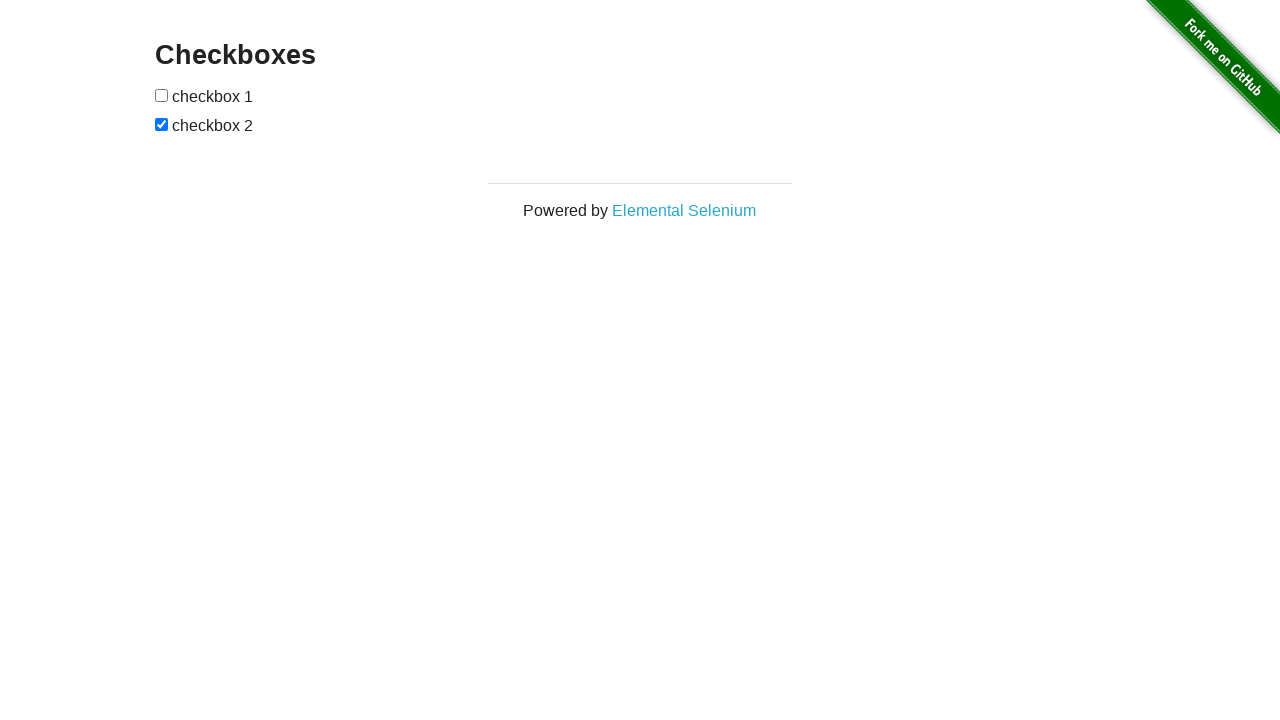

Verified first checkbox is initially unchecked
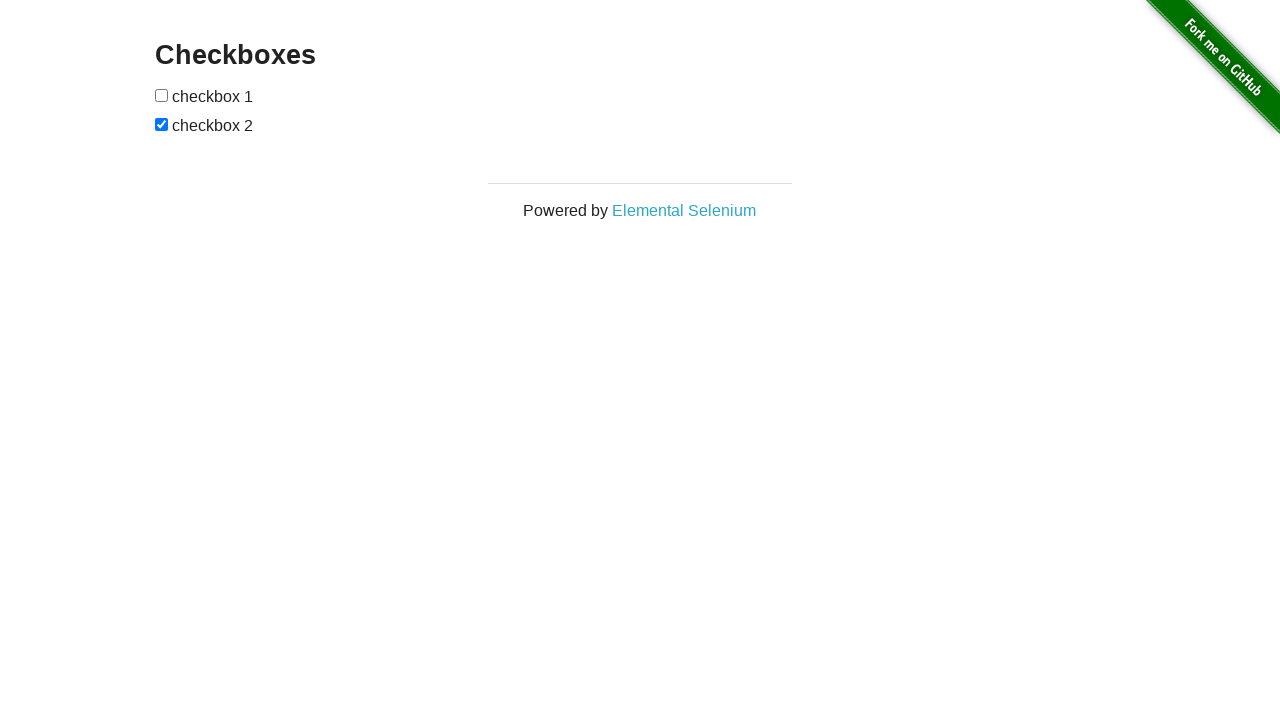

Verified second checkbox is initially checked
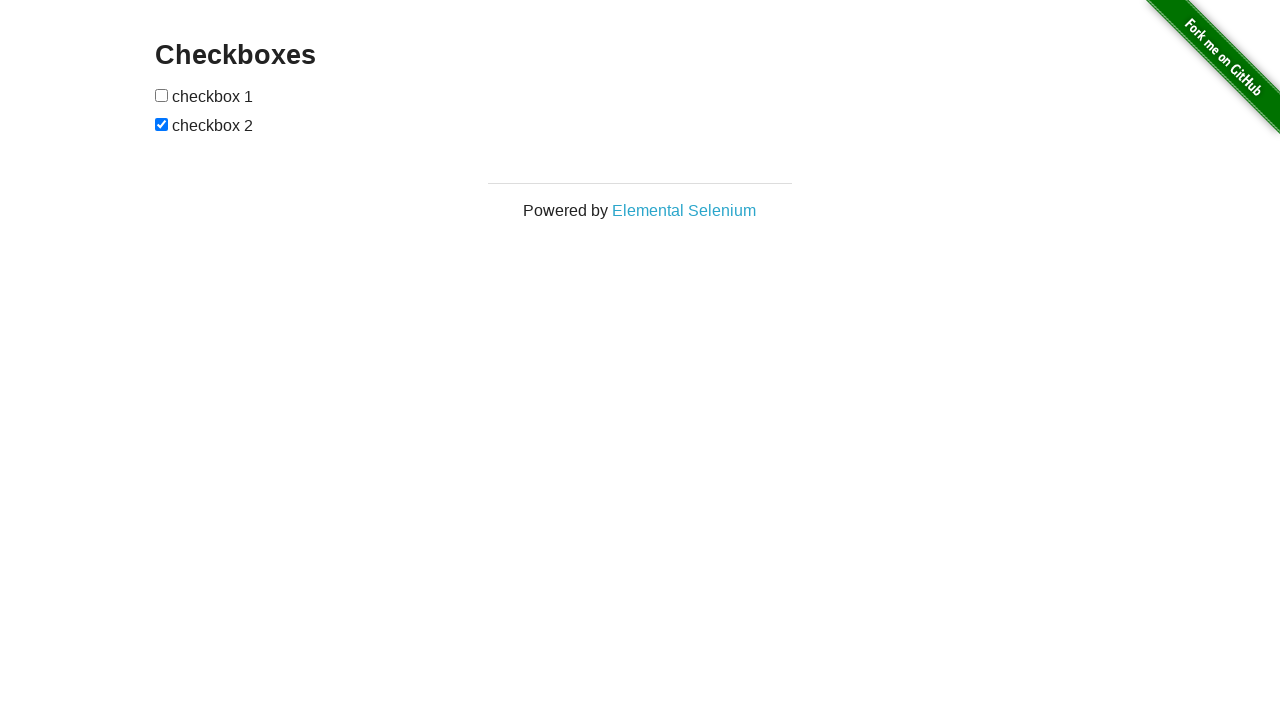

Clicked first checkbox to toggle it on at (162, 95) on xpath=//form[@id='checkboxes']/input[1]
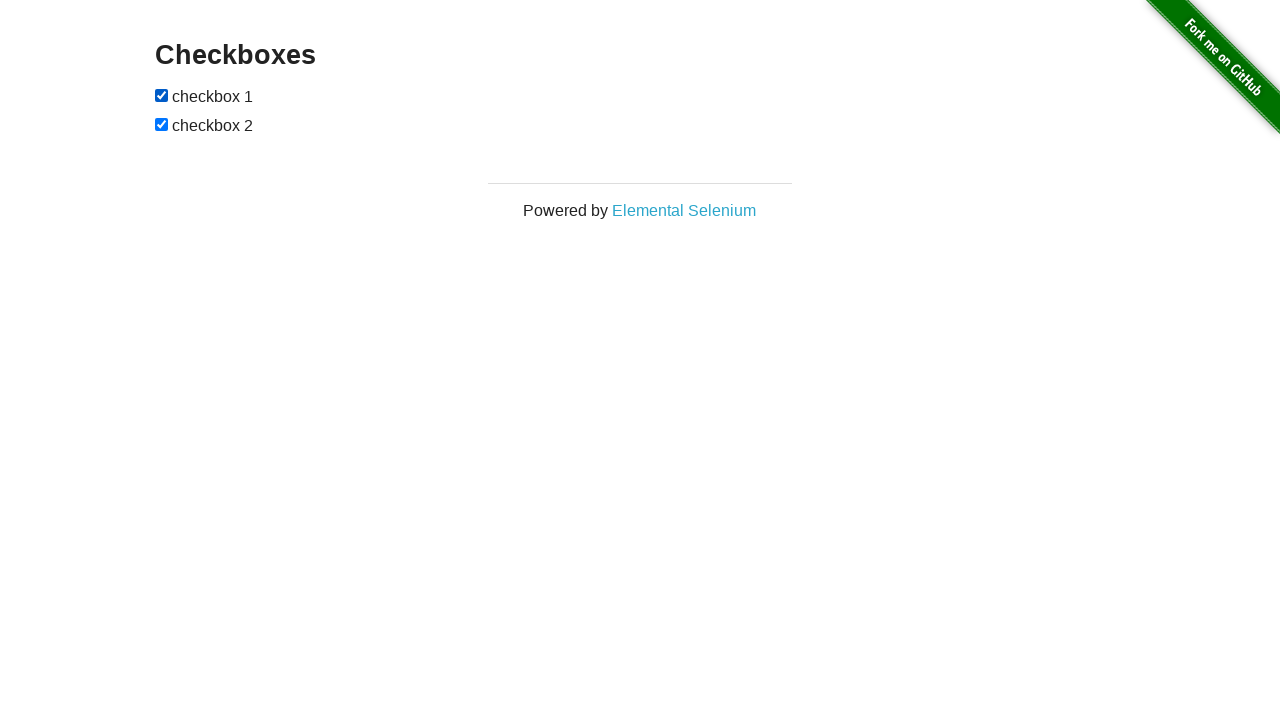

Clicked second checkbox to toggle it off at (162, 124) on xpath=//form[@id='checkboxes']/input[2]
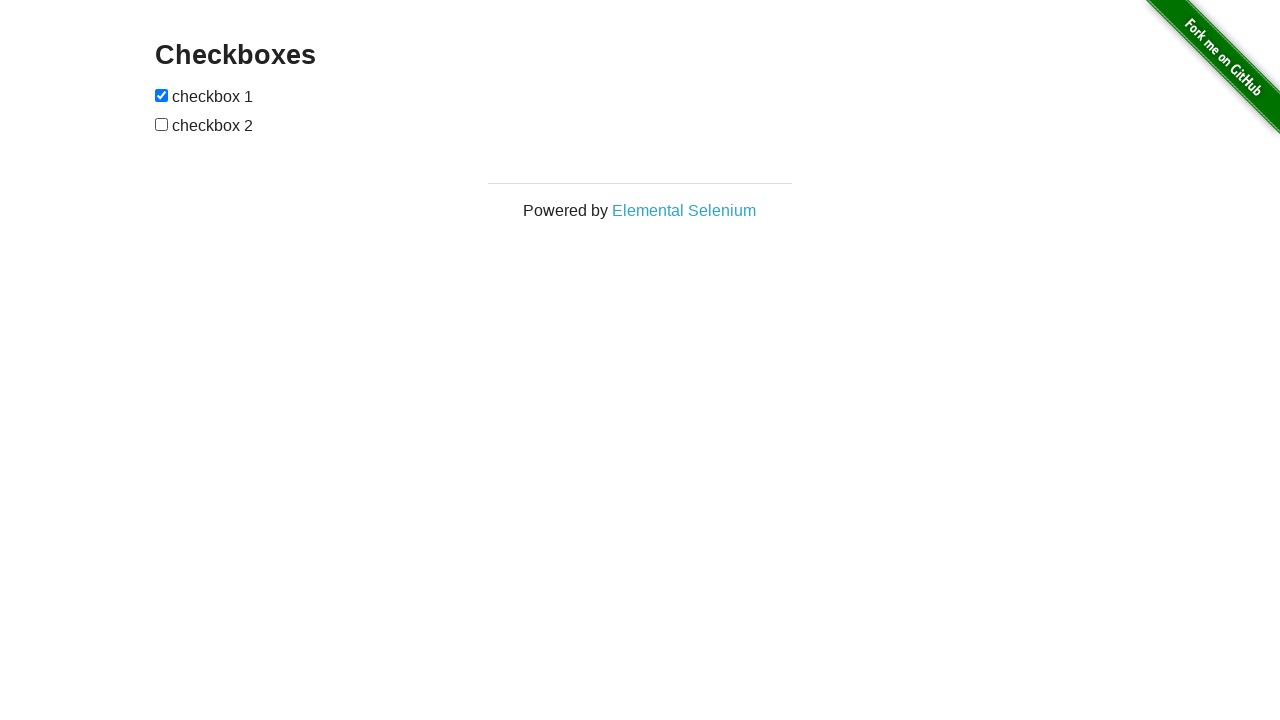

Verified first checkbox is now checked
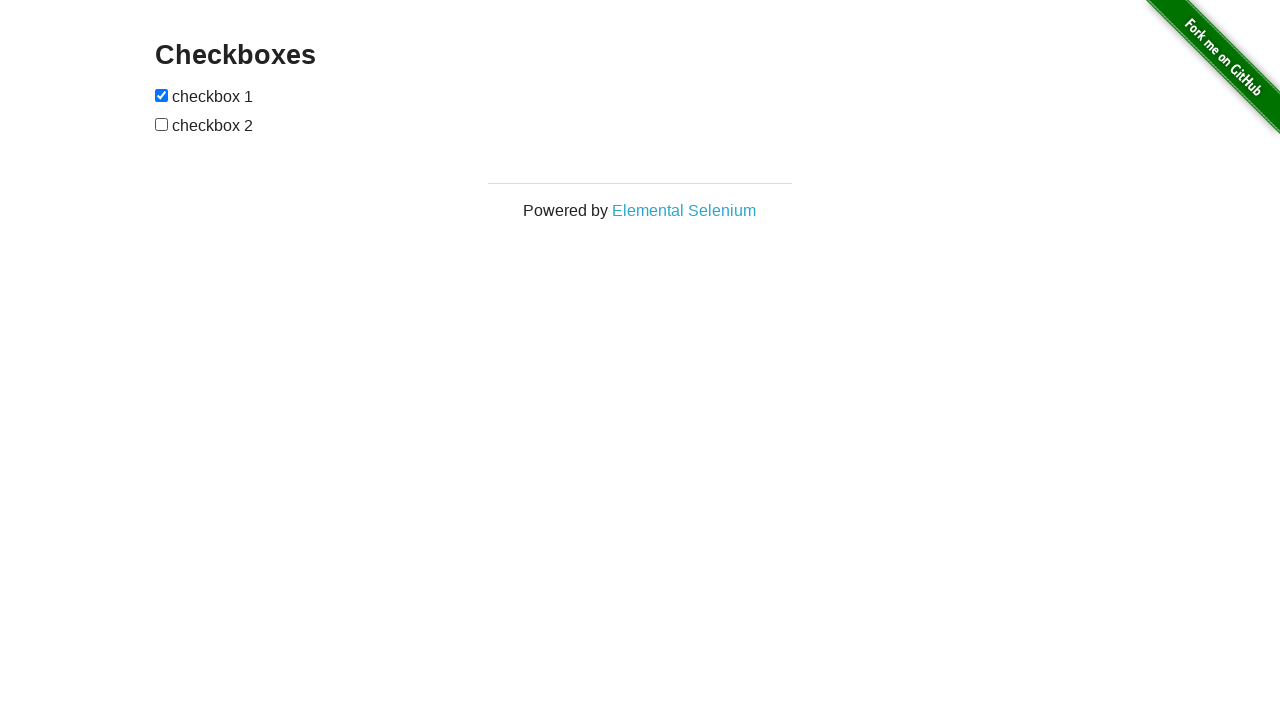

Verified second checkbox is now unchecked
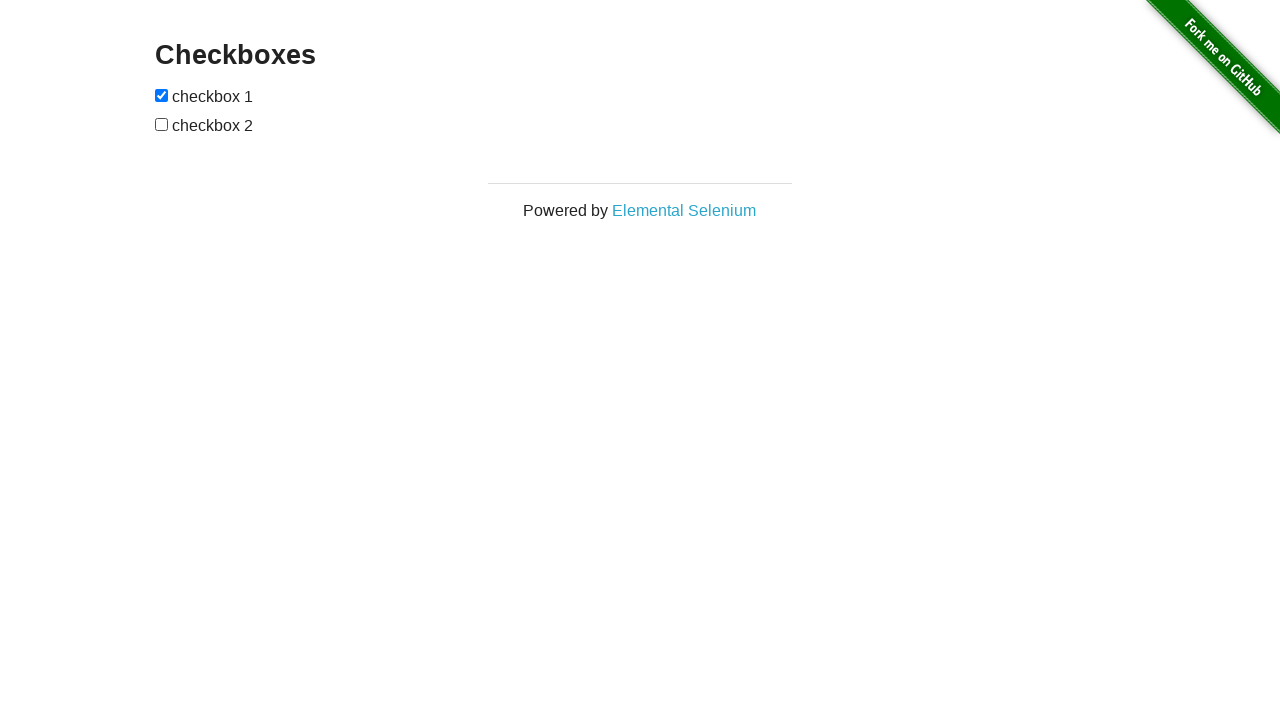

Clicked first checkbox to toggle it off at (162, 95) on xpath=//form[@id='checkboxes']/input[1]
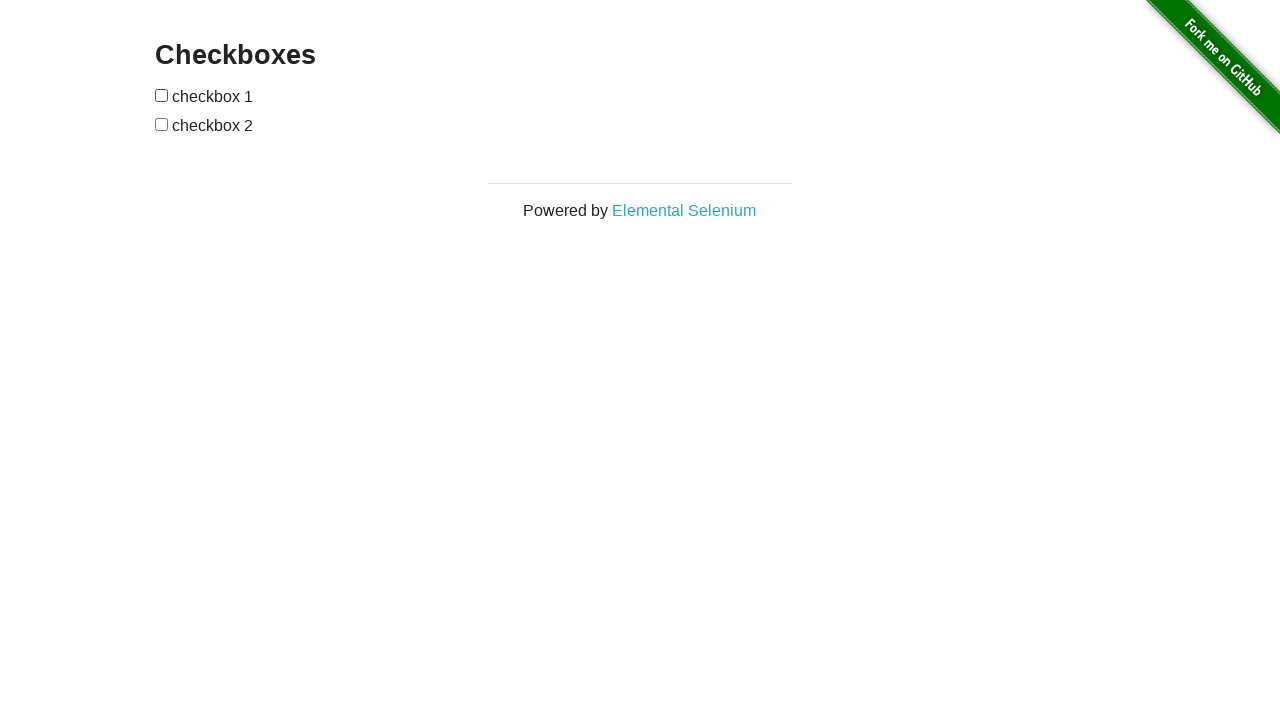

Clicked second checkbox to toggle it on at (162, 124) on xpath=//form[@id='checkboxes']/input[2]
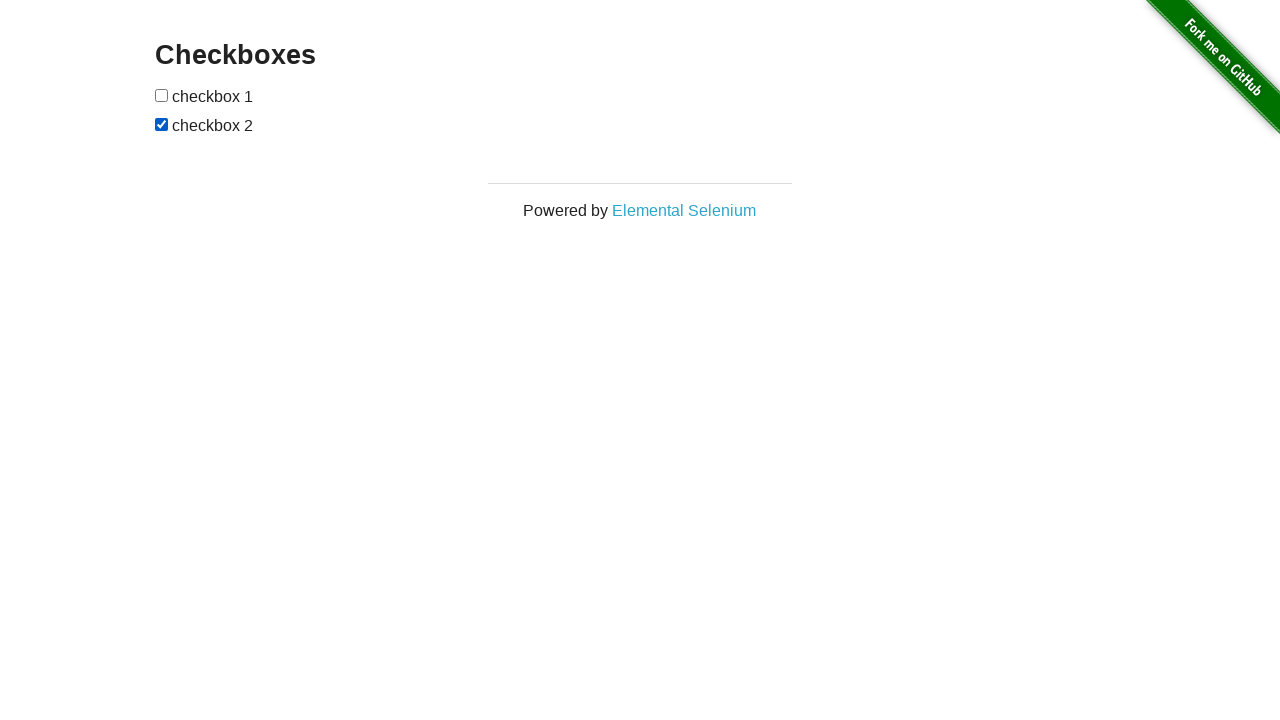

Verified first checkbox is unchecked again
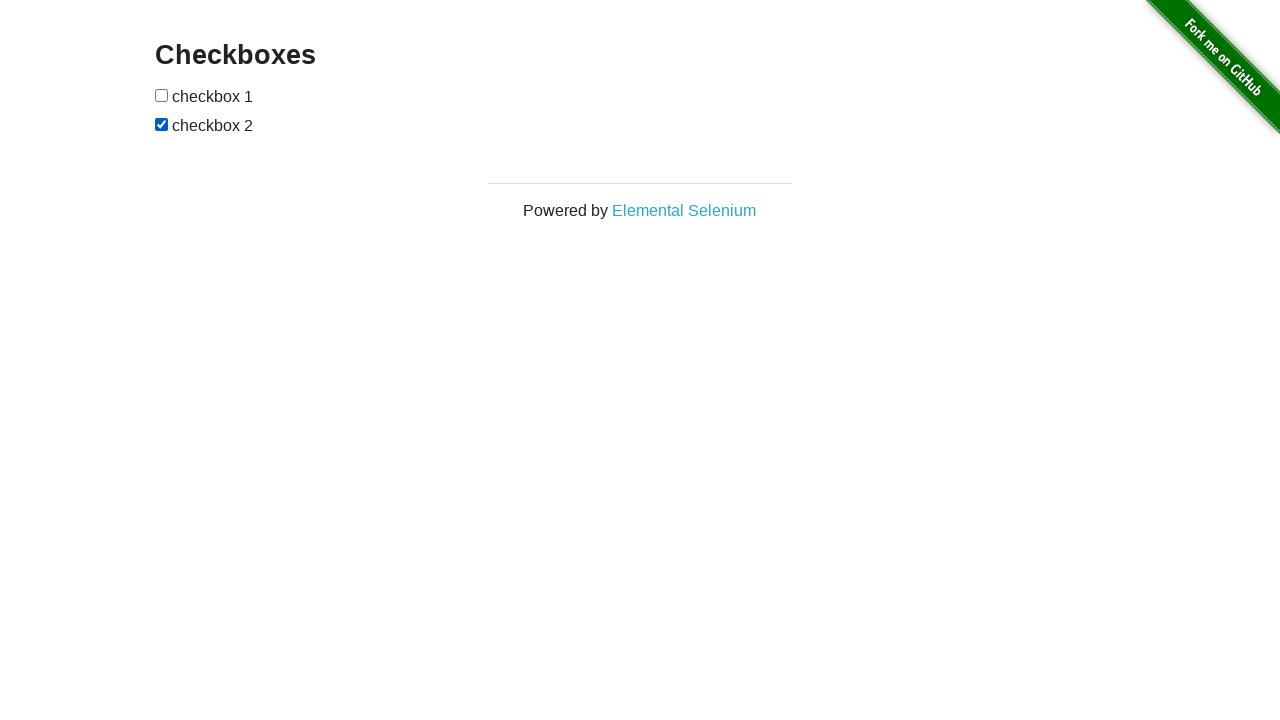

Verified second checkbox is checked again
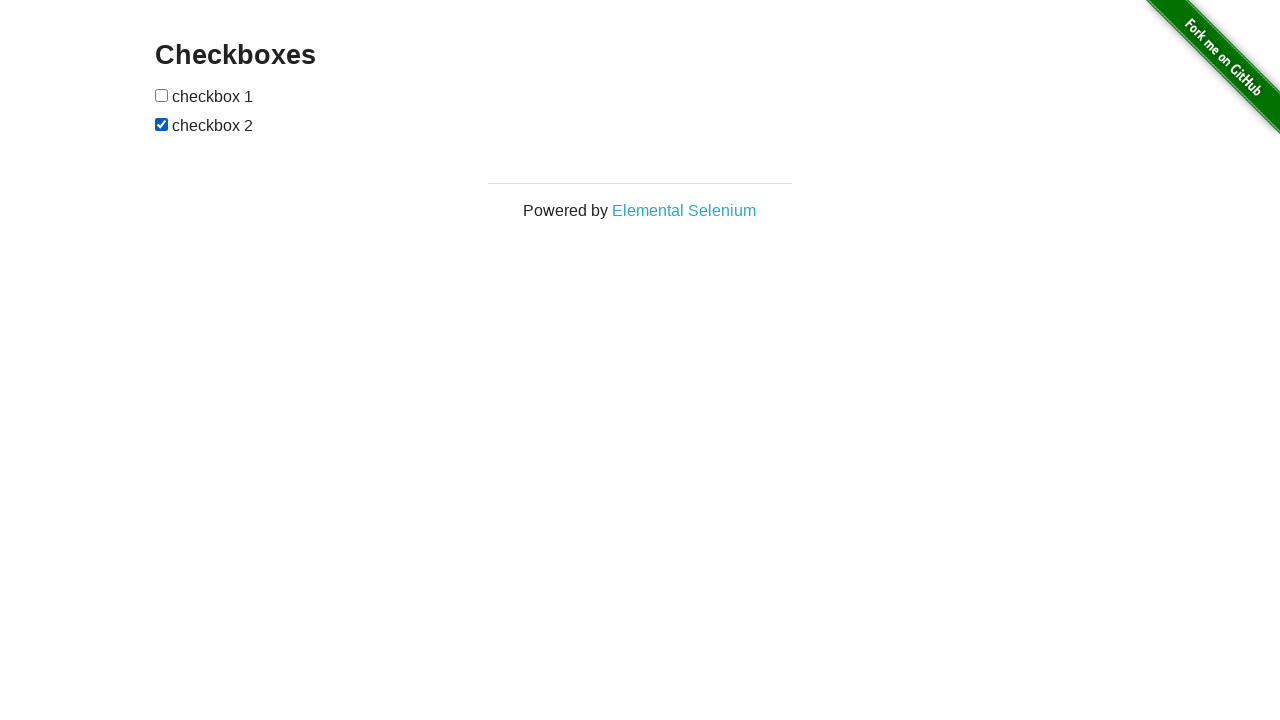

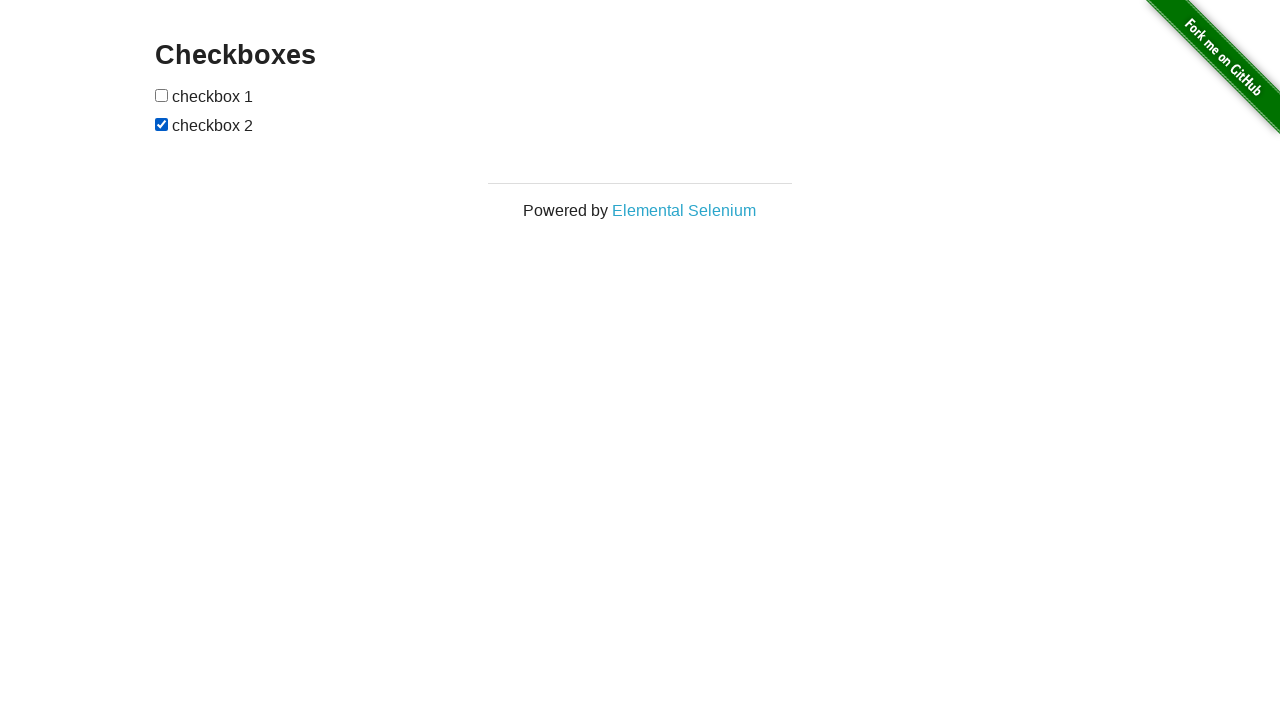